Tests explicit wait functionality by clicking on Example 7 link and waiting for a dynamically loaded image with 'square' in its alt attribute to become visible.

Starting URL: https://practice.cydeo.com/dynamic_loading

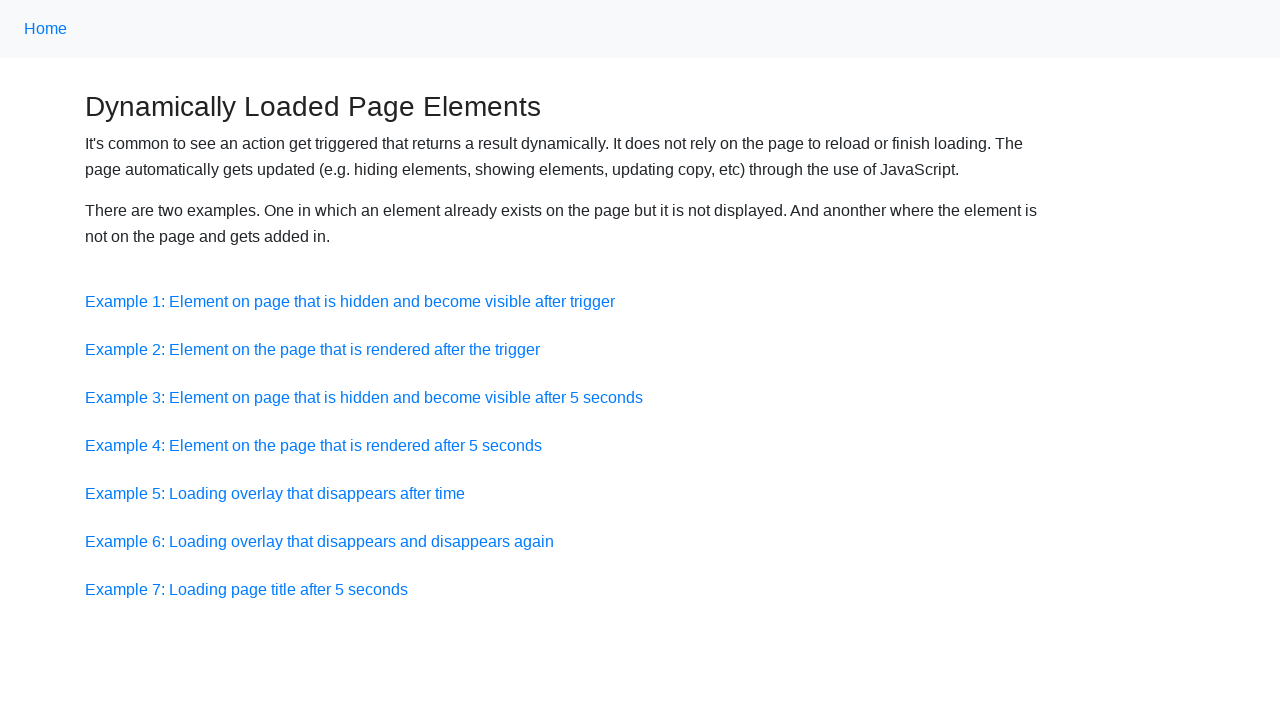

Clicked on Example 7 link at (246, 589) on a:has-text('Example 7')
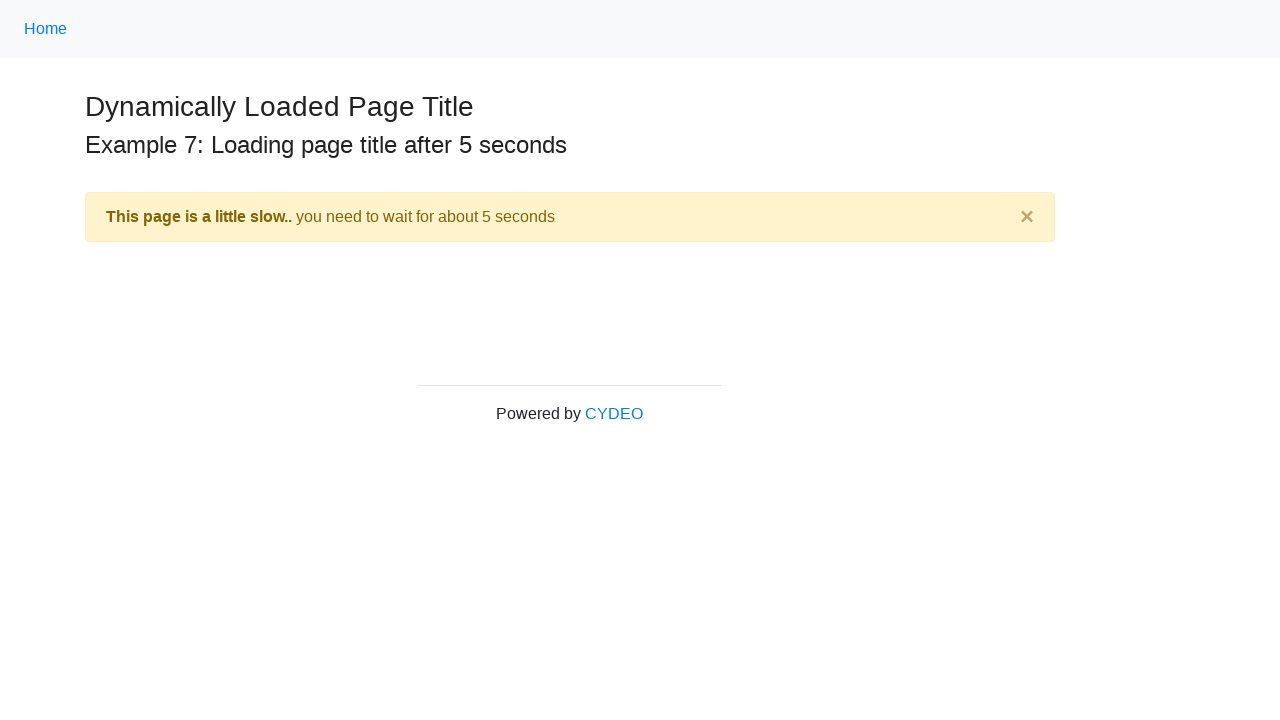

Waited for dynamically loaded image with 'square' in alt attribute to become visible
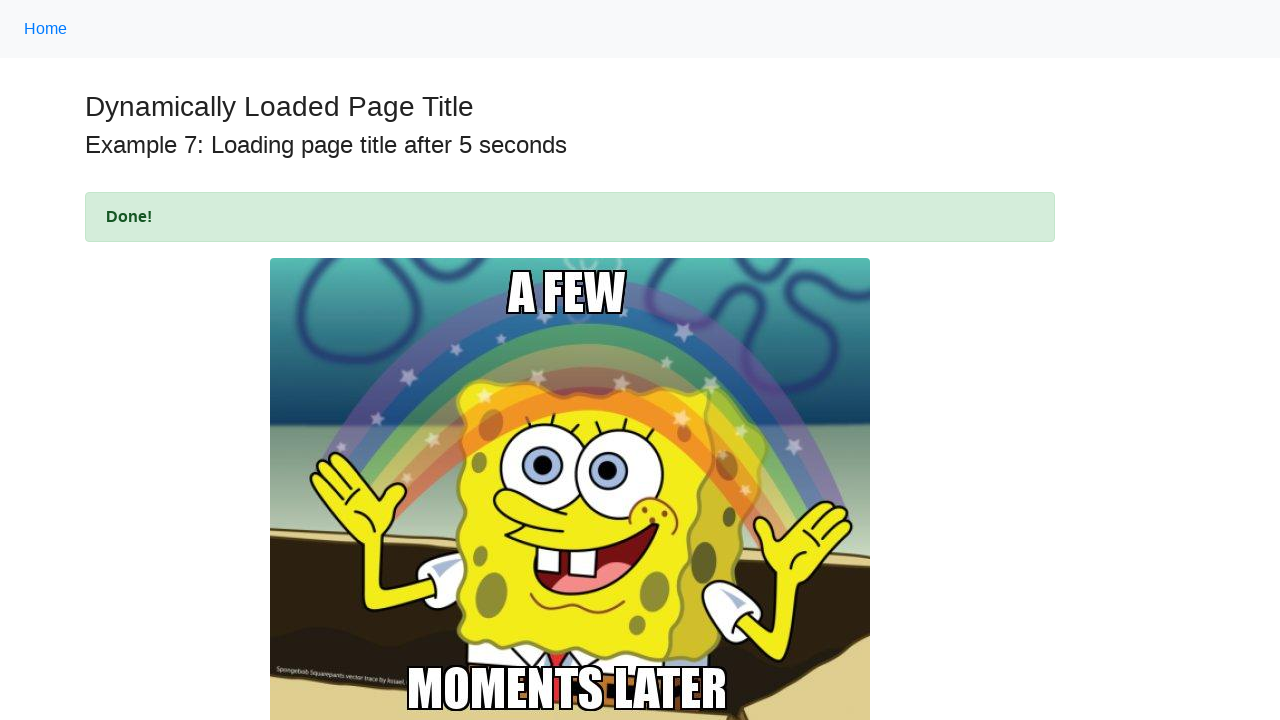

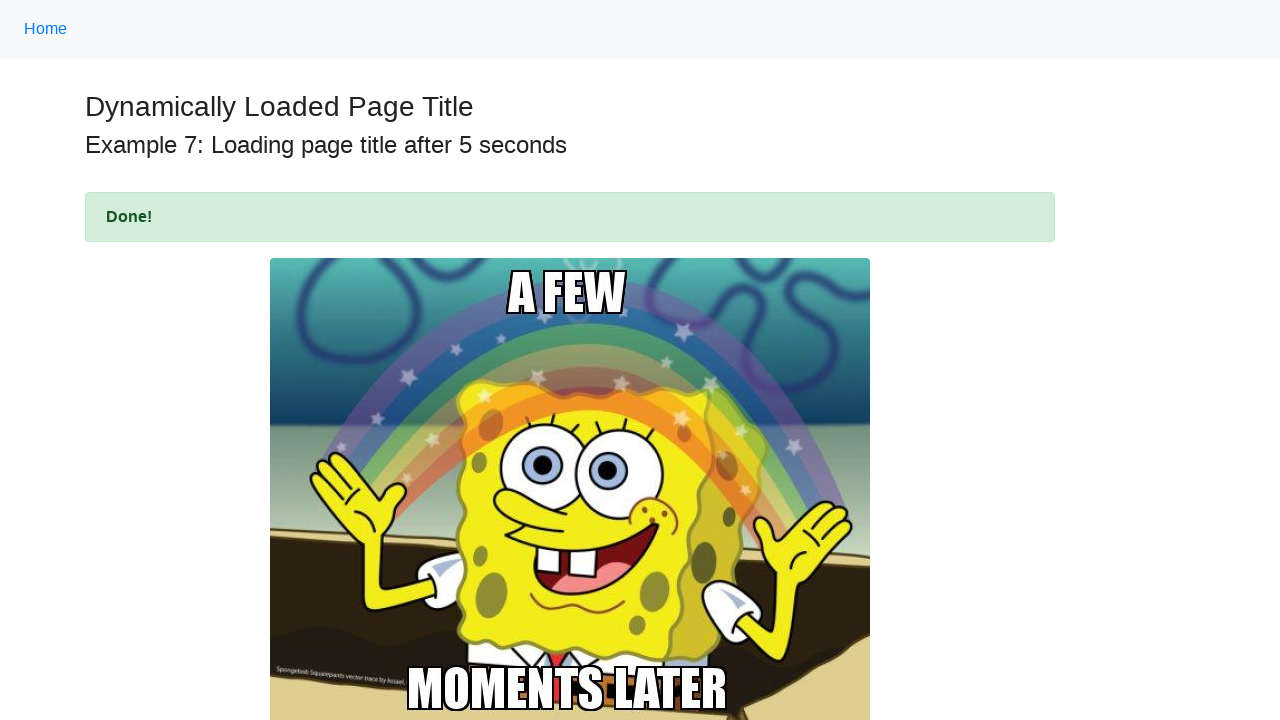